Tests disabled button functionality by clicking disable button and verifying input becomes disabled

Starting URL: https://codenboxautomationlab.com/practice/

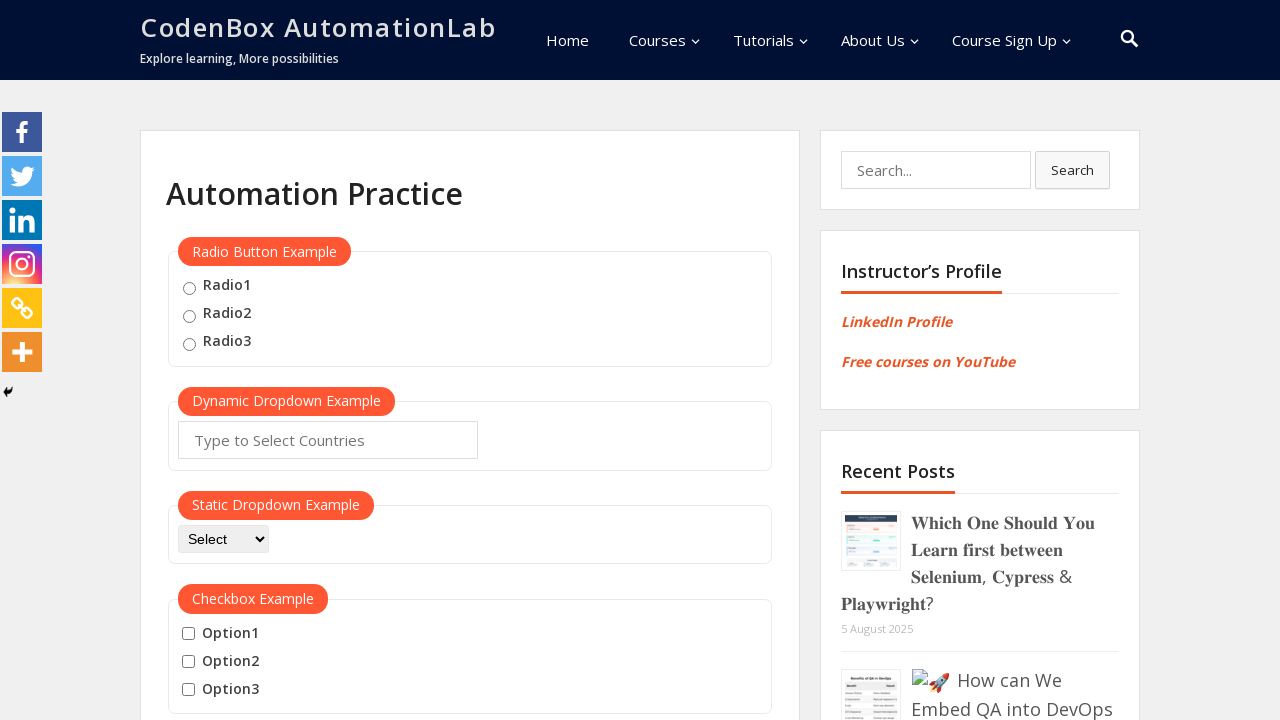

Clicked the disable button at (217, 361) on #disabled-button
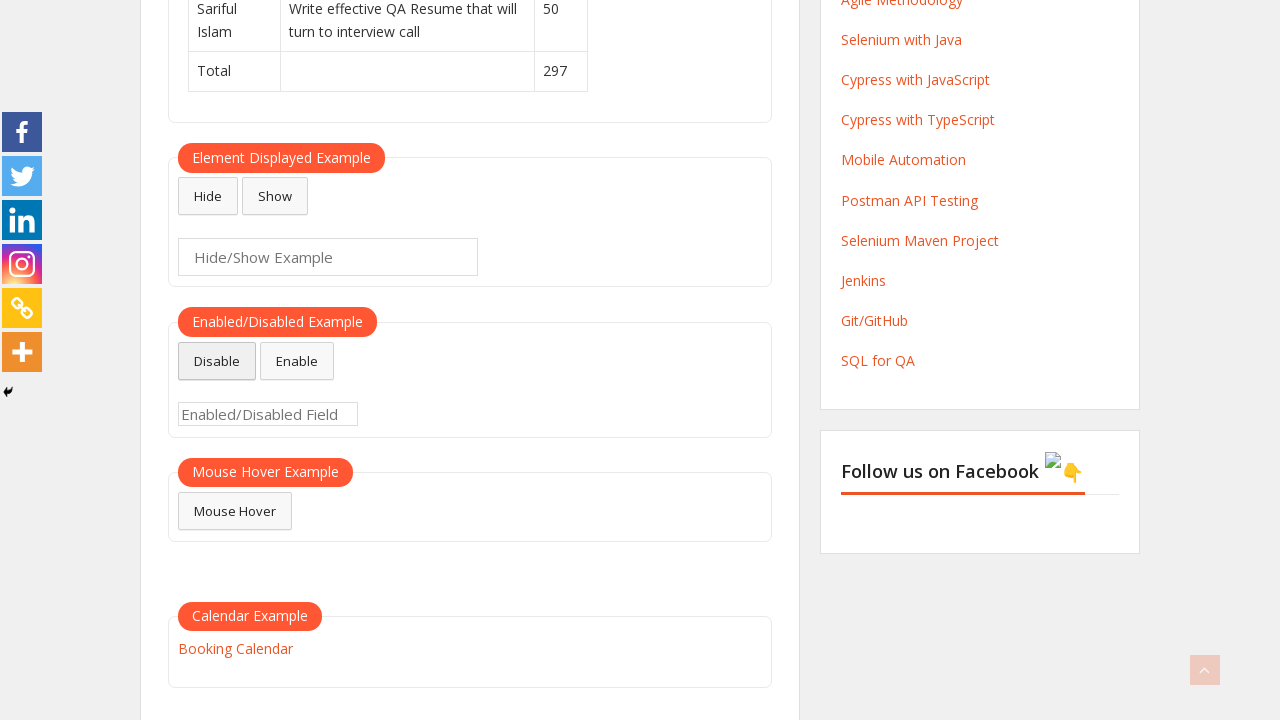

Verified that input field is disabled
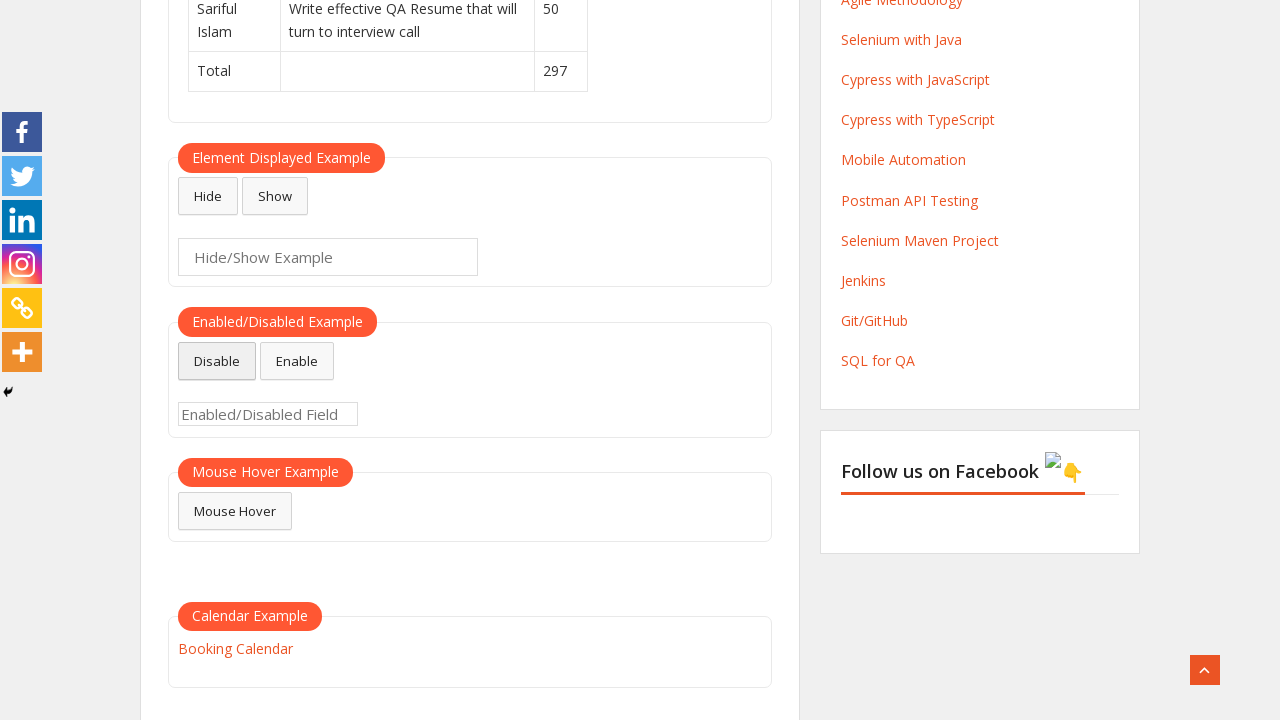

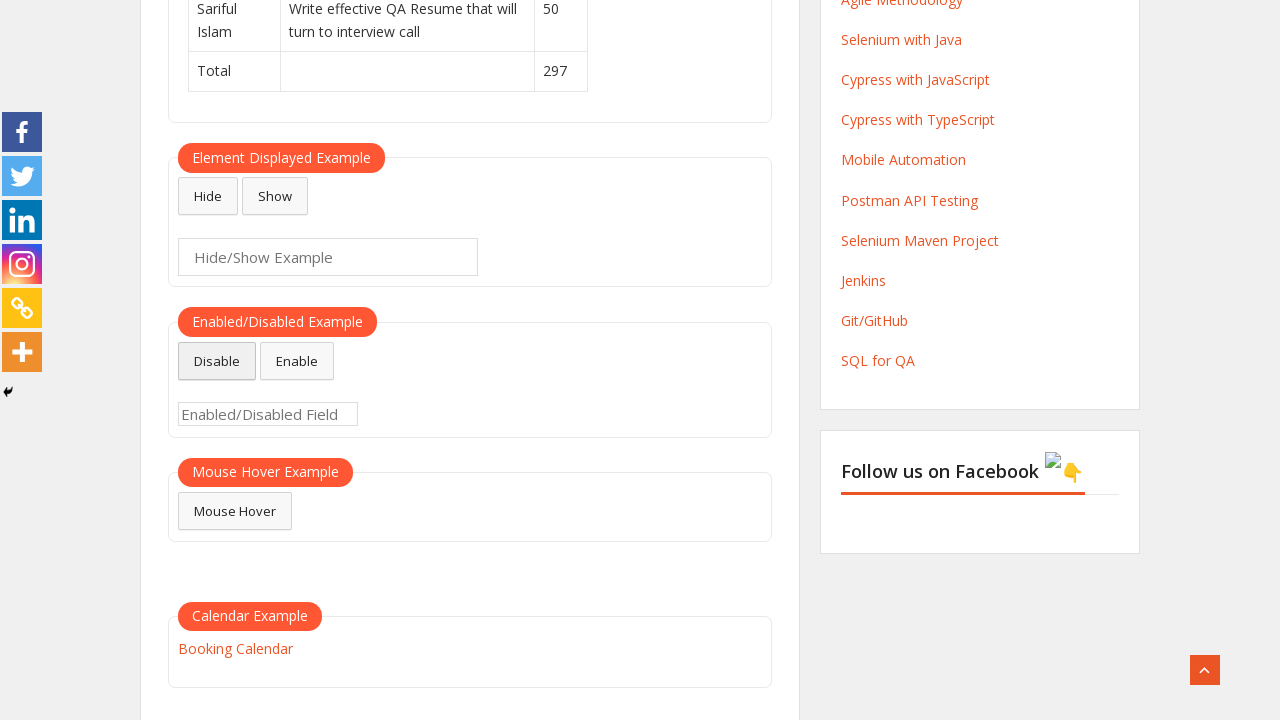